Tests that the Clear completed button appears when an item is marked complete

Starting URL: https://demo.playwright.dev/todomvc

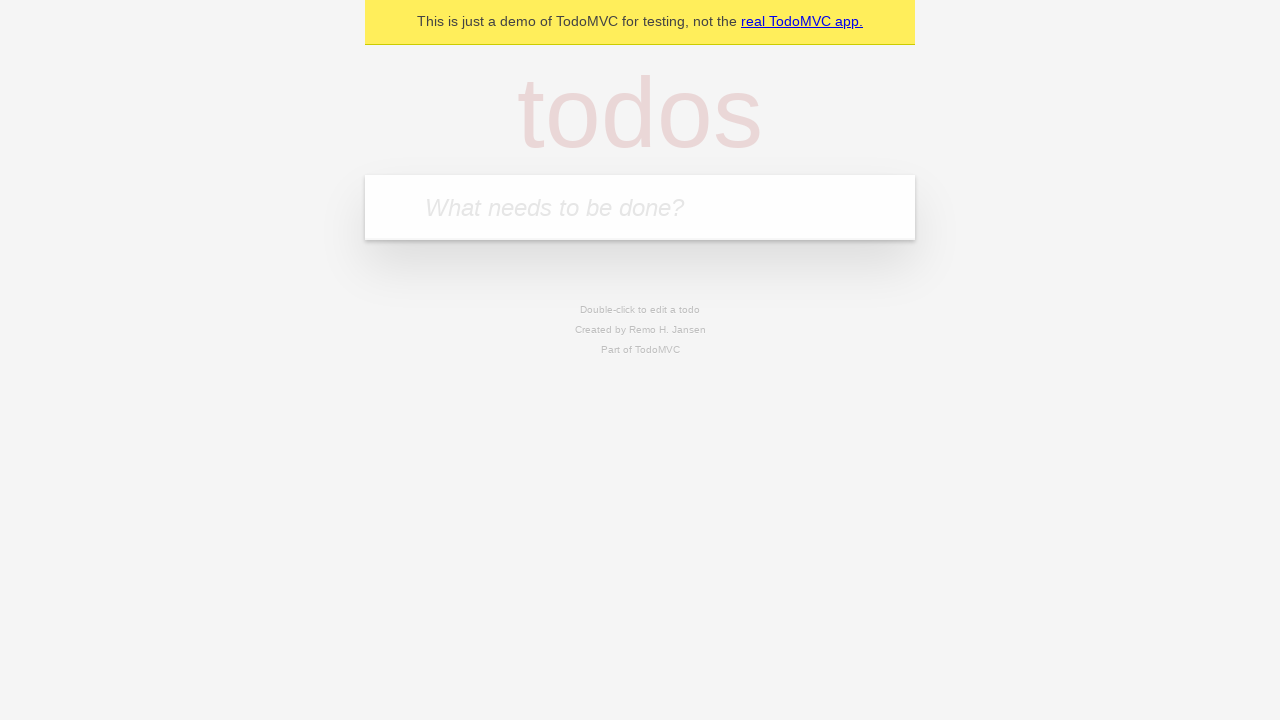

Filled todo input with 'buy some cheese' on internal:attr=[placeholder="What needs to be done?"i]
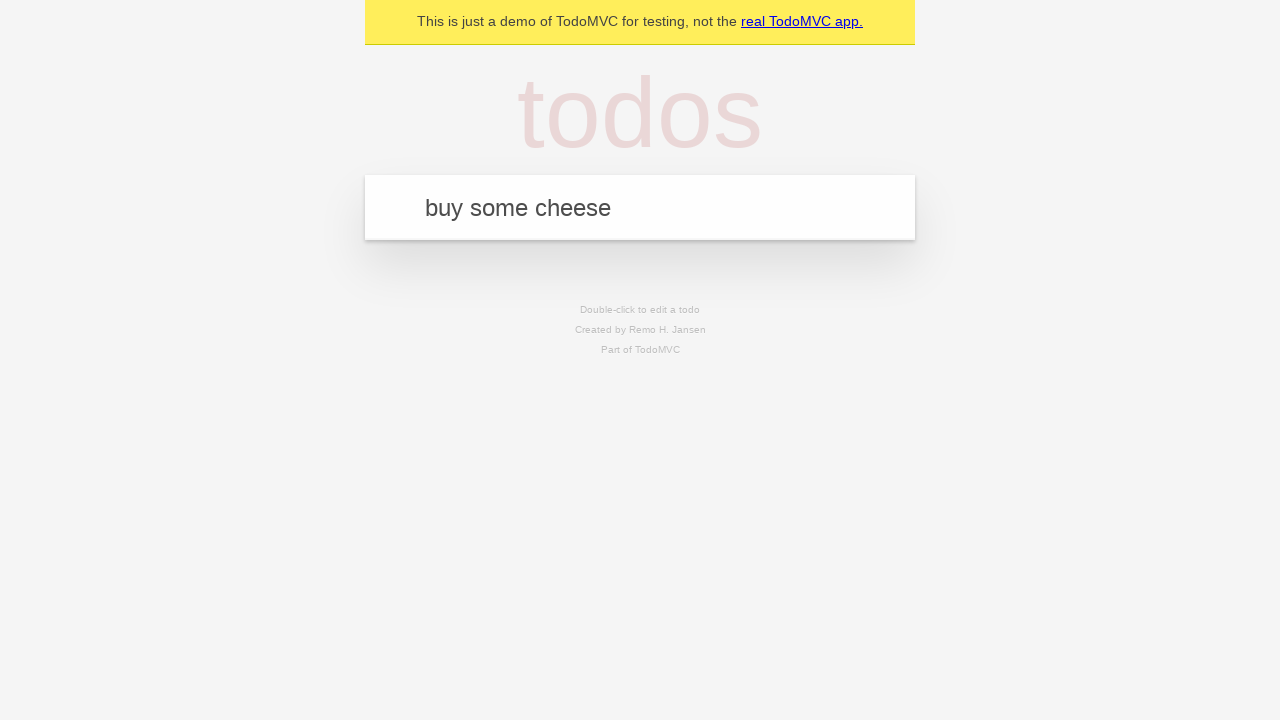

Pressed Enter to add first todo on internal:attr=[placeholder="What needs to be done?"i]
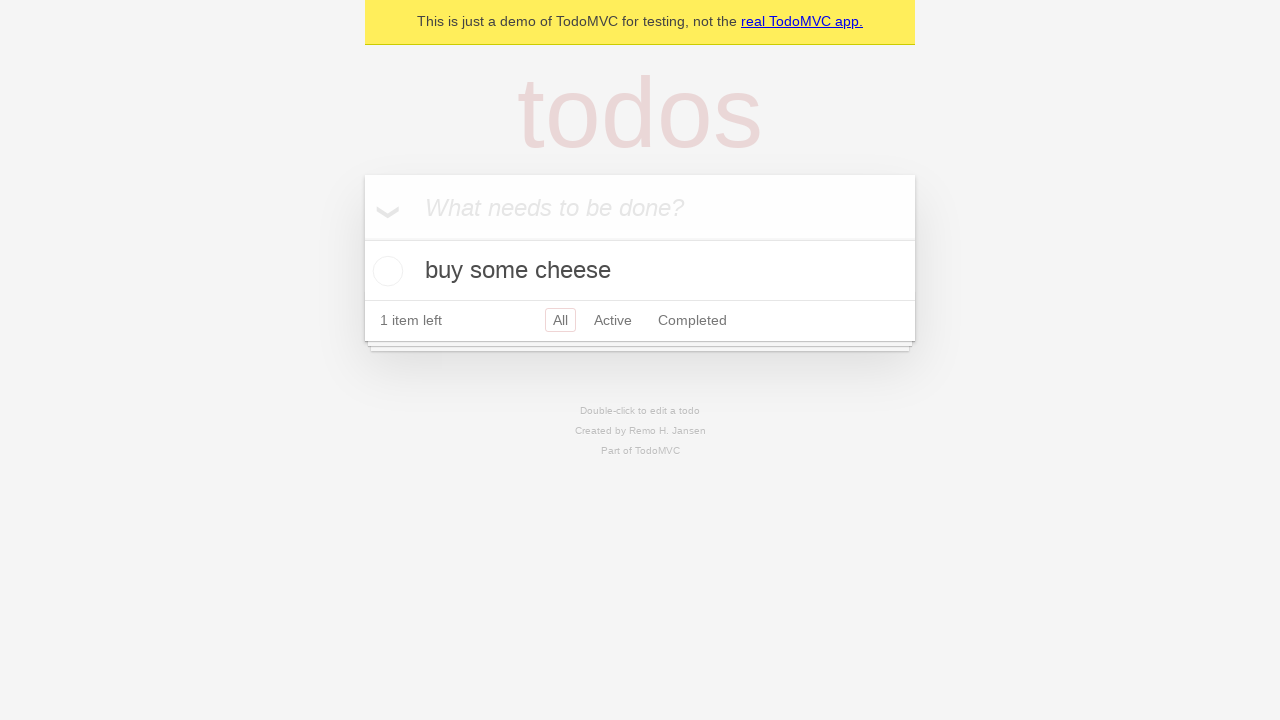

Filled todo input with 'feed the cat' on internal:attr=[placeholder="What needs to be done?"i]
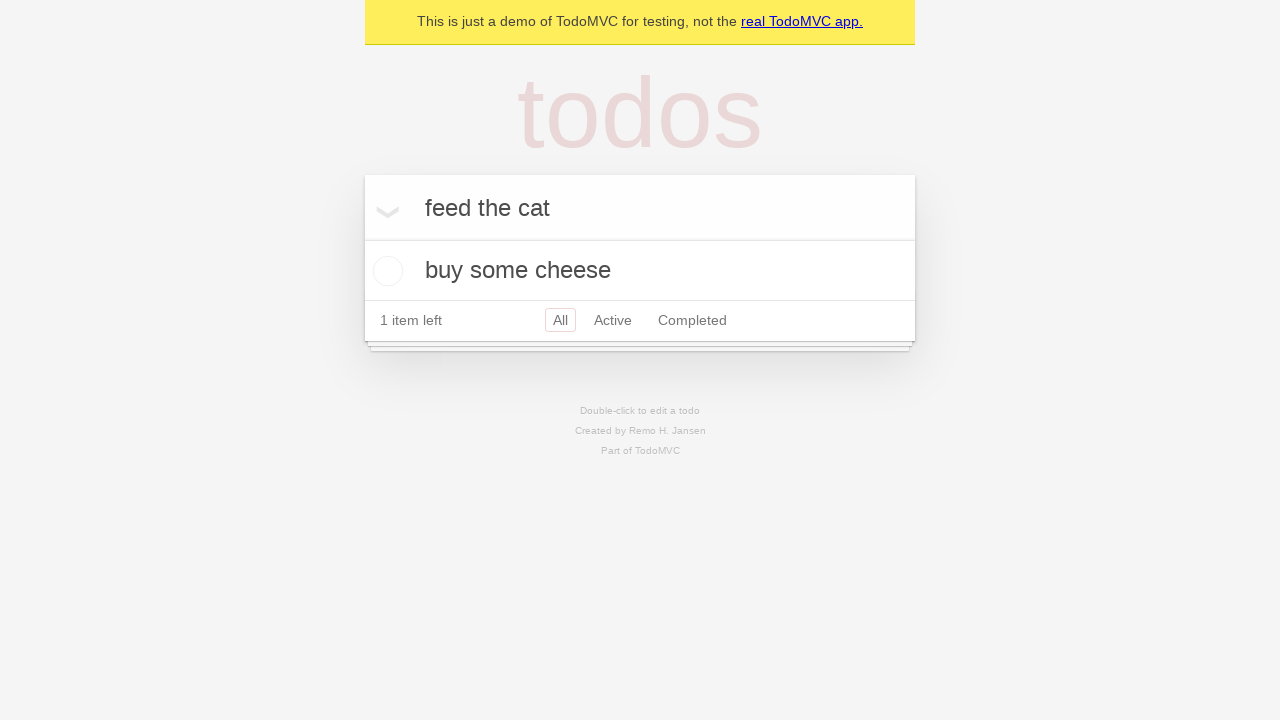

Pressed Enter to add second todo on internal:attr=[placeholder="What needs to be done?"i]
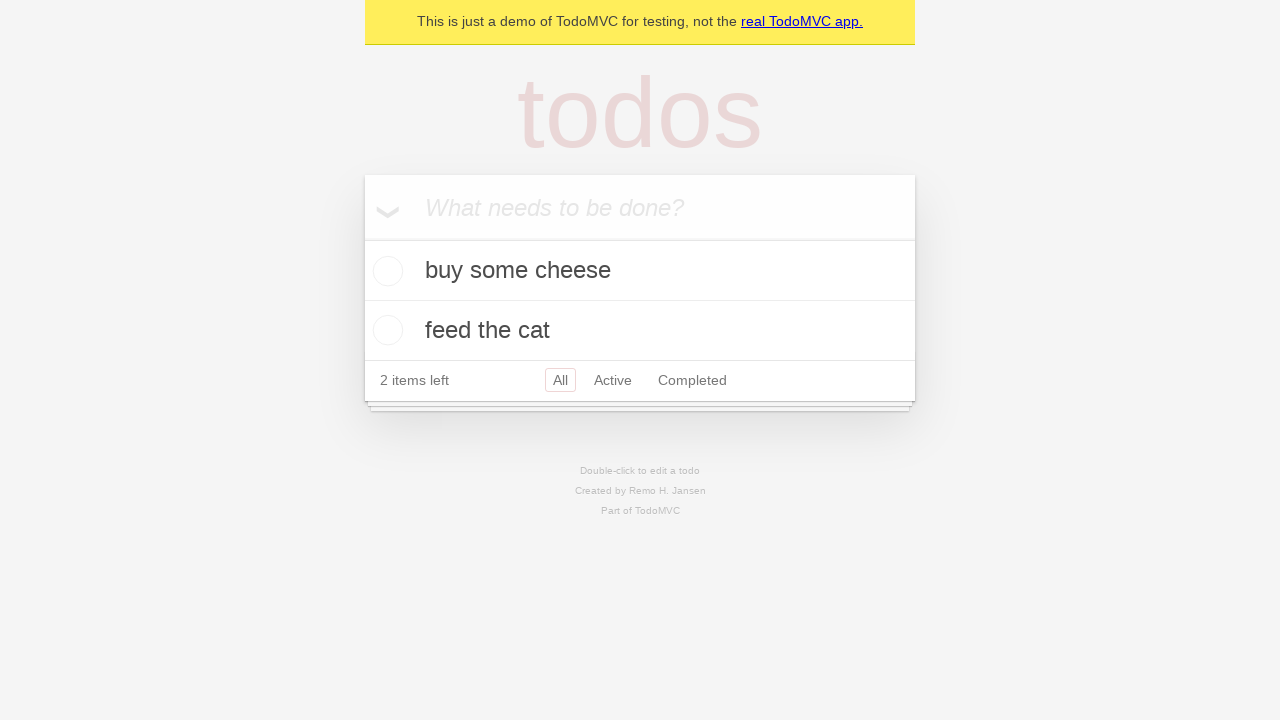

Filled todo input with 'book a doctors appointment' on internal:attr=[placeholder="What needs to be done?"i]
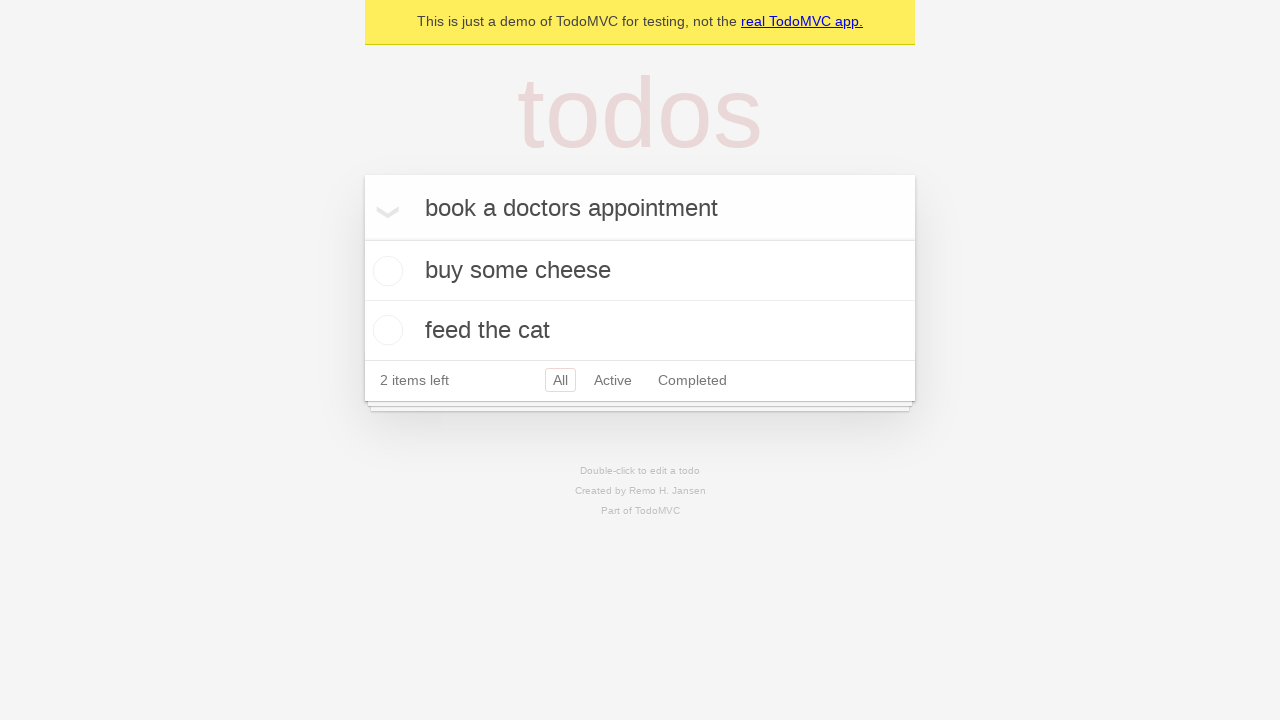

Pressed Enter to add third todo on internal:attr=[placeholder="What needs to be done?"i]
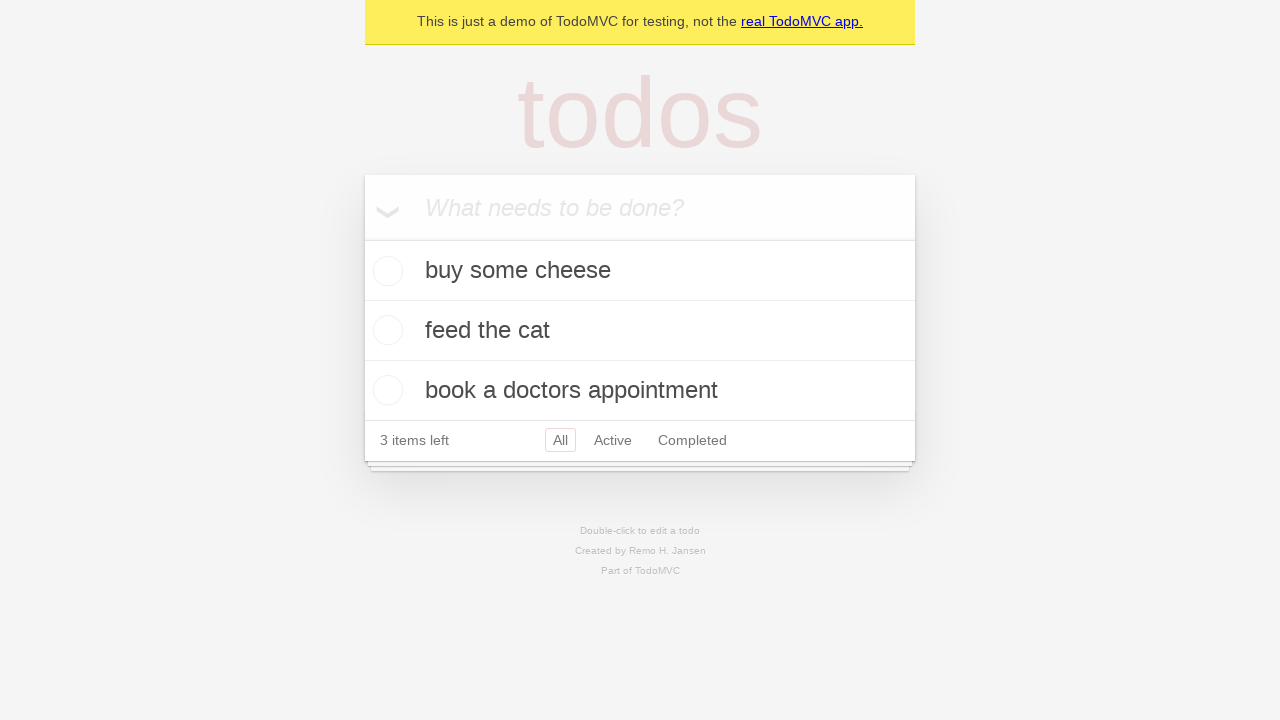

Checked the first todo item to mark it as complete at (385, 271) on .todo-list li .toggle >> nth=0
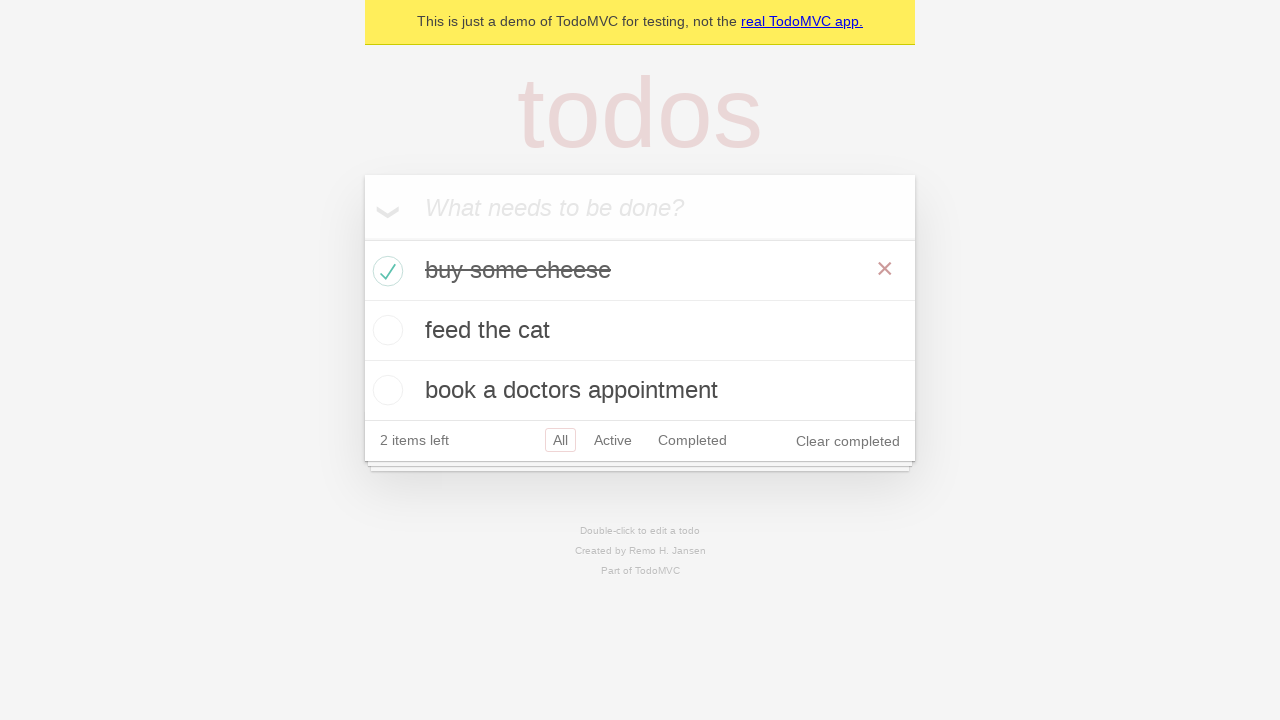

Clear completed button appeared after marking item complete
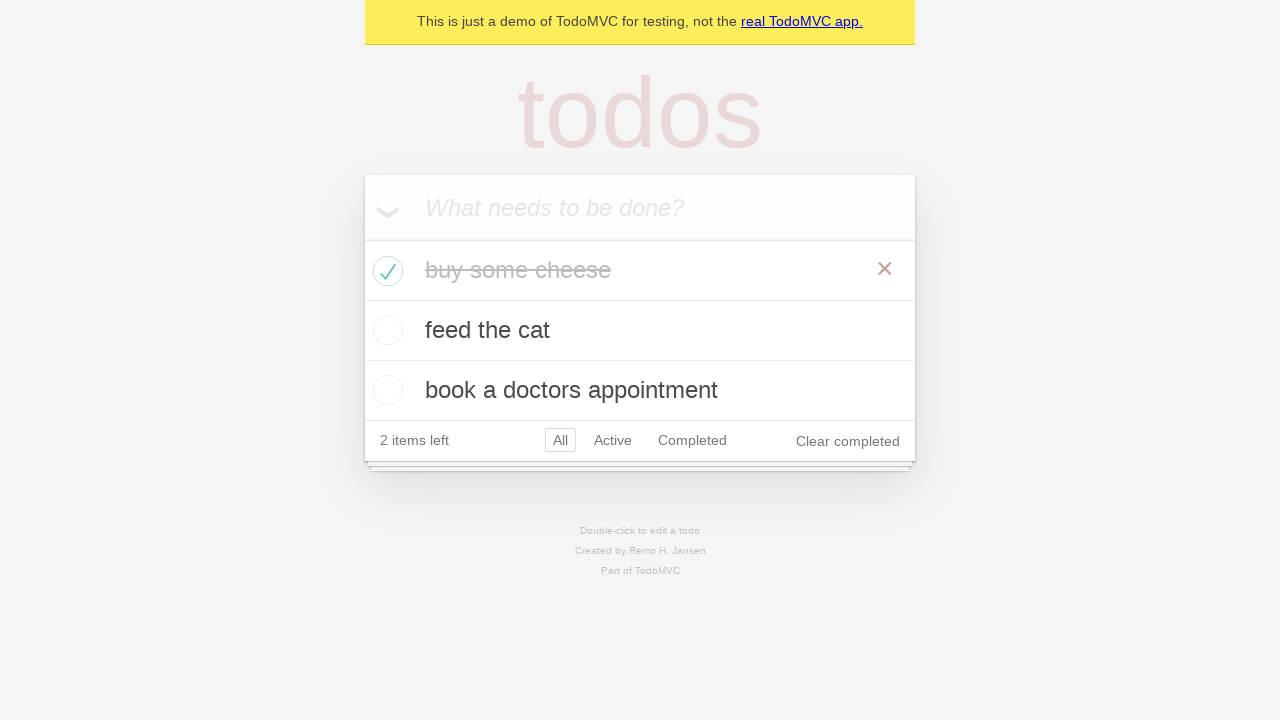

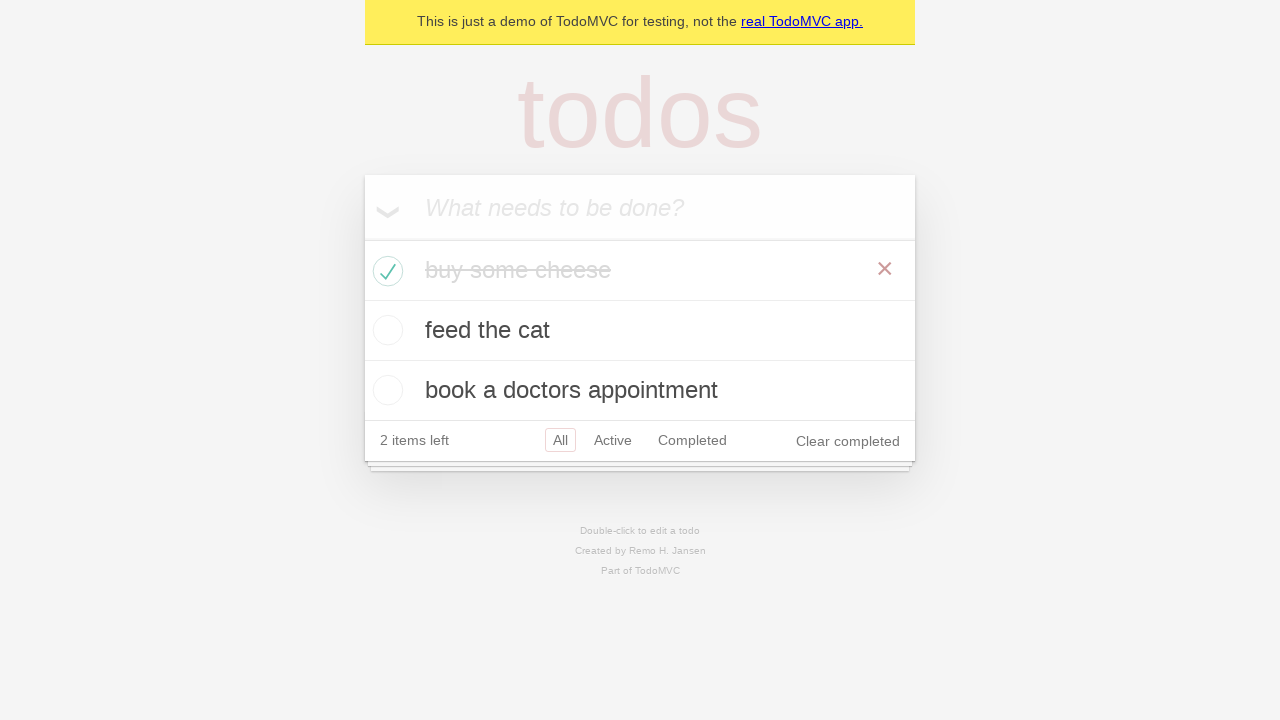